Navigates to Rahul Shetty Academy website and verifies the page loads by checking the page title.

Starting URL: https://rahulshettyacademy.com/

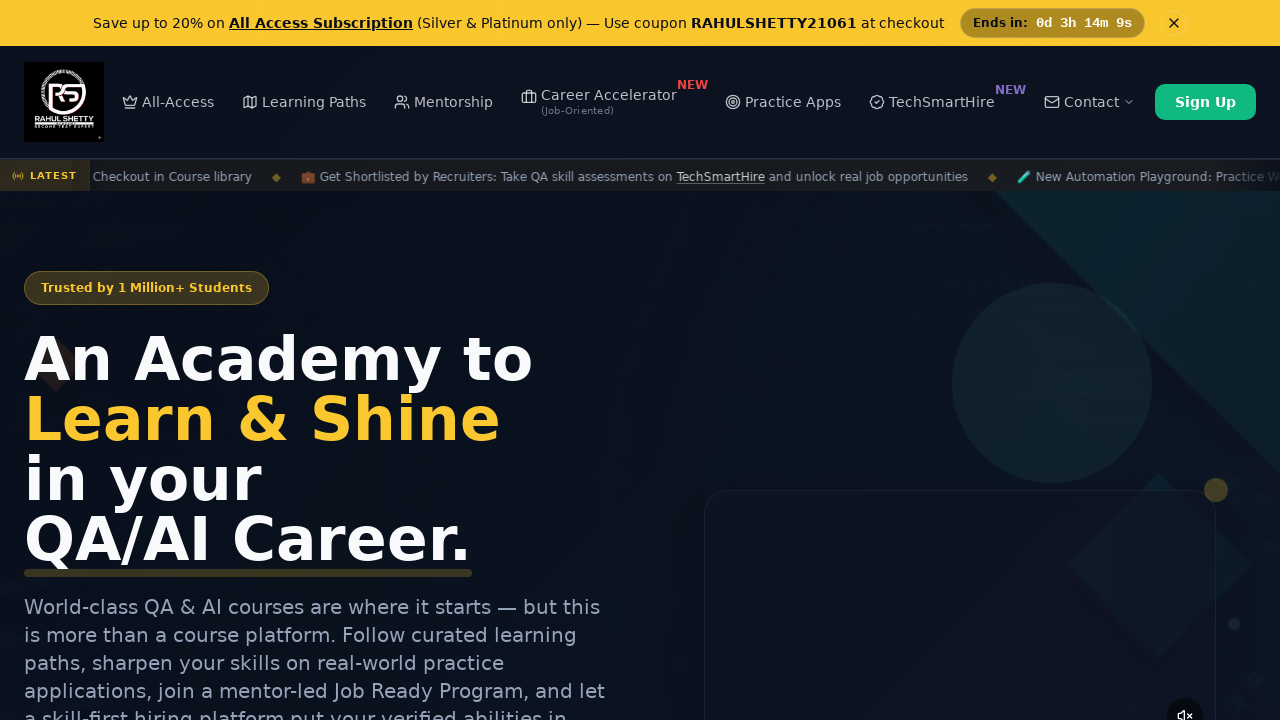

Waited for page DOM to load
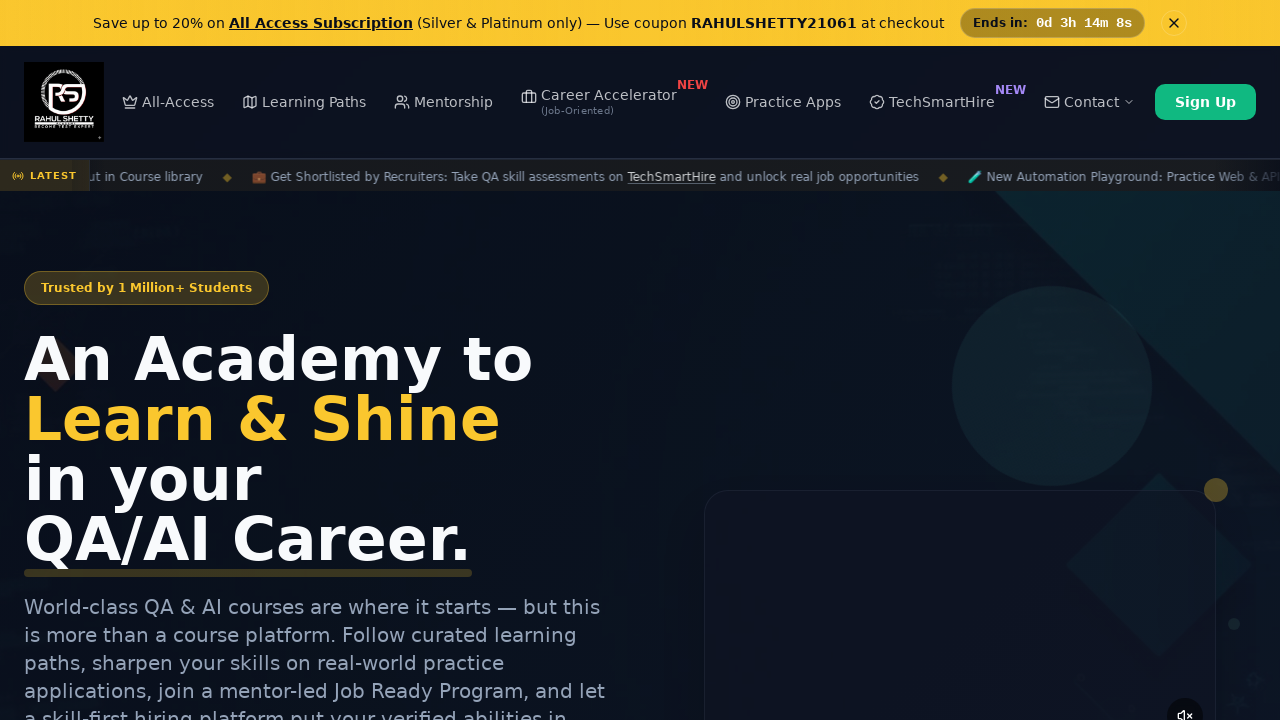

Retrieved page title: 'Rahul Shetty Academy | QA Automation, Playwright, AI Testing & Online Training'
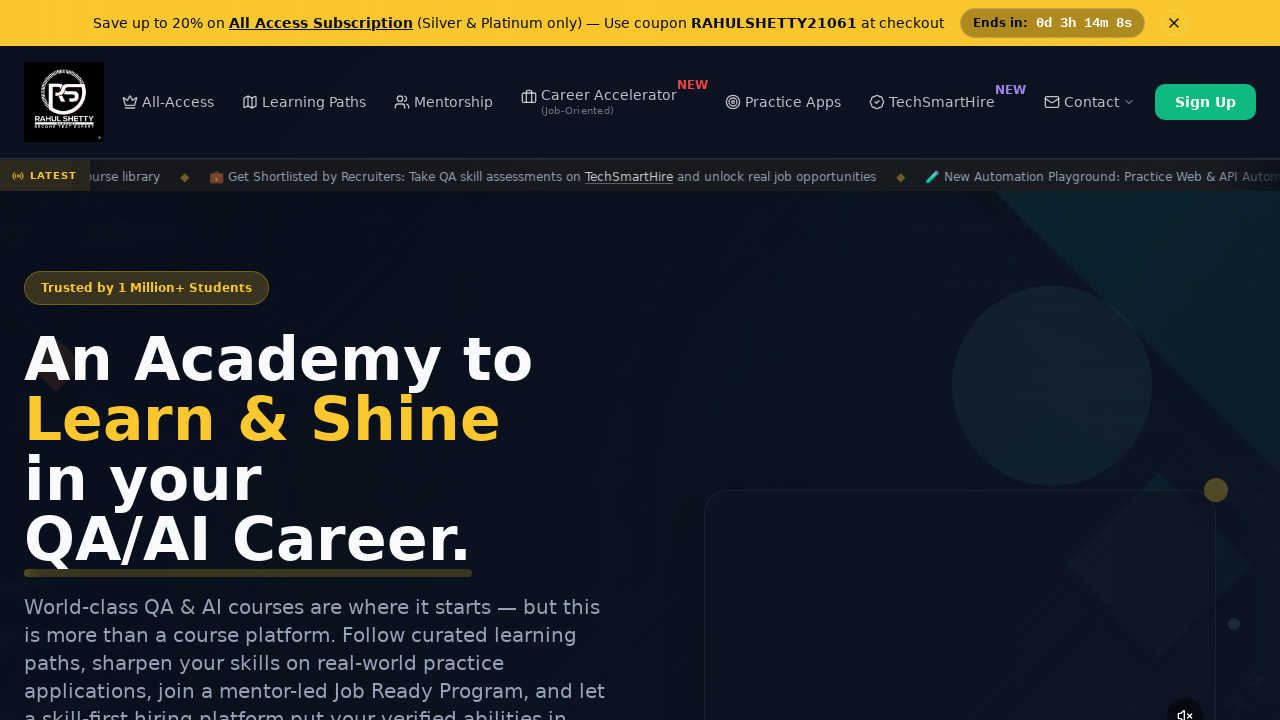

Printed page title to console
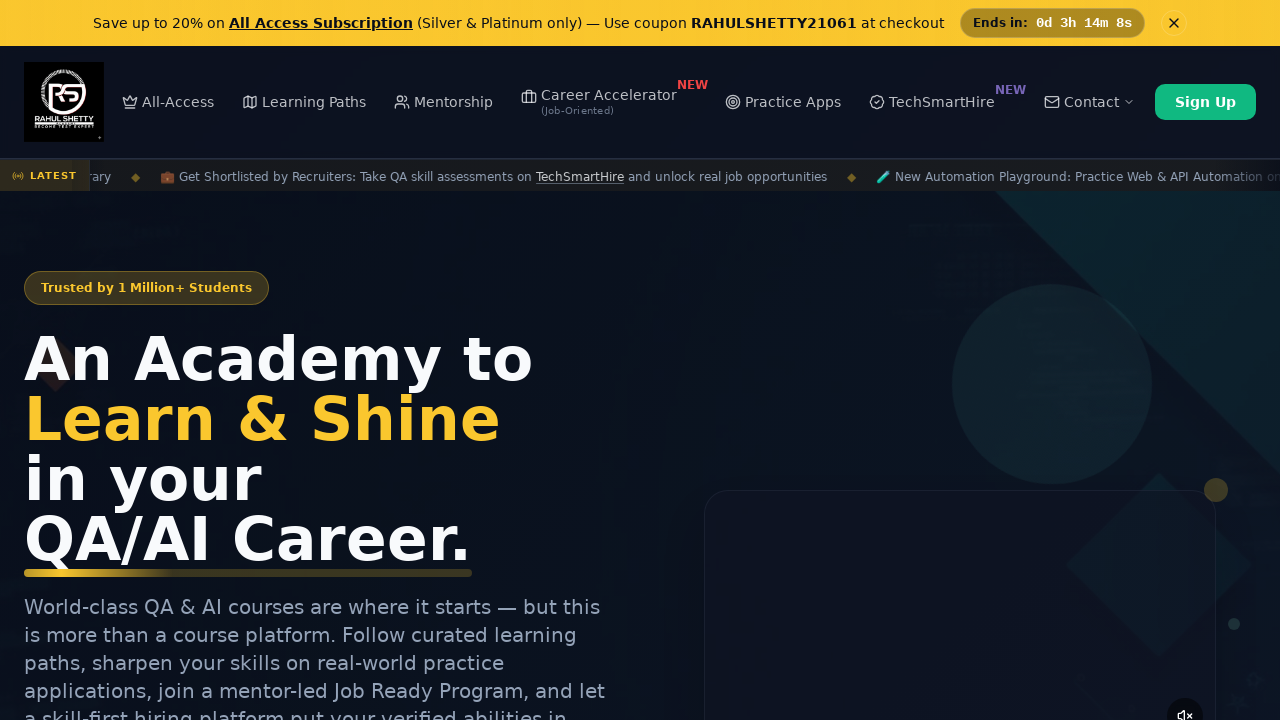

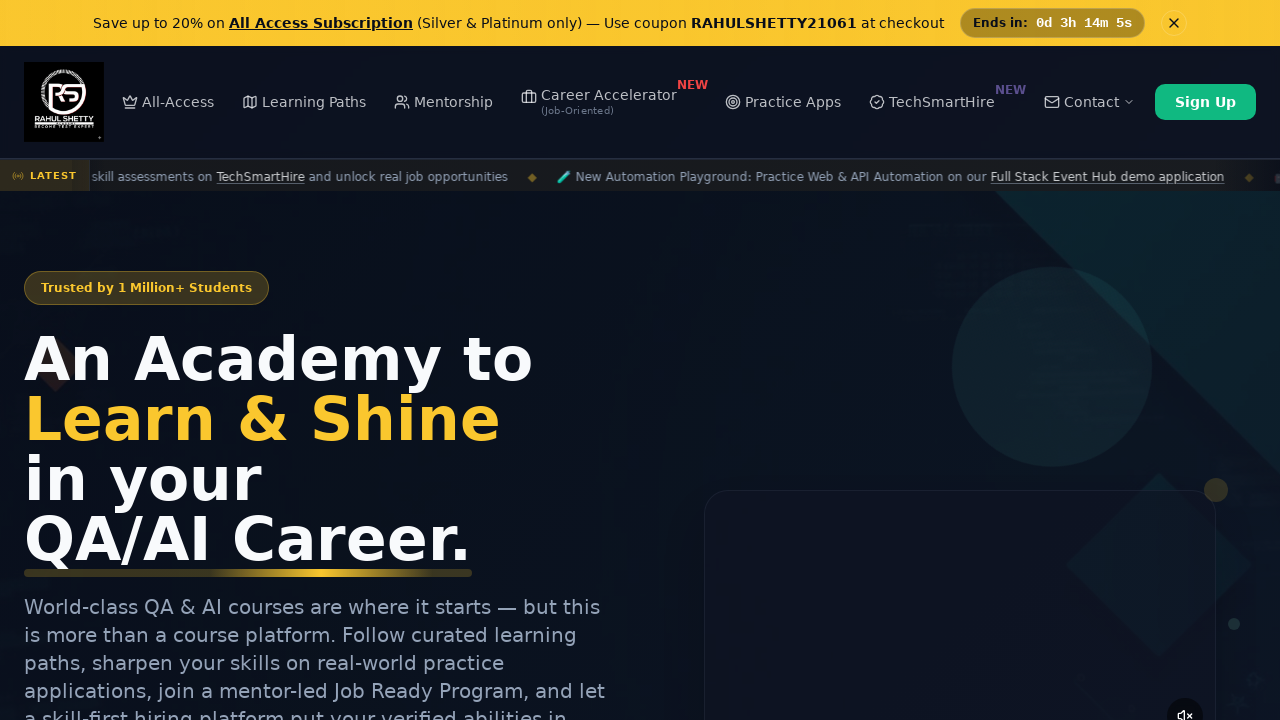